Tests the braille translation tool by selecting dots for multiple braille cells, adding each cell, and clicking the translate button to convert braille to English text.

Starting URL: https://abcbraille.com/braille

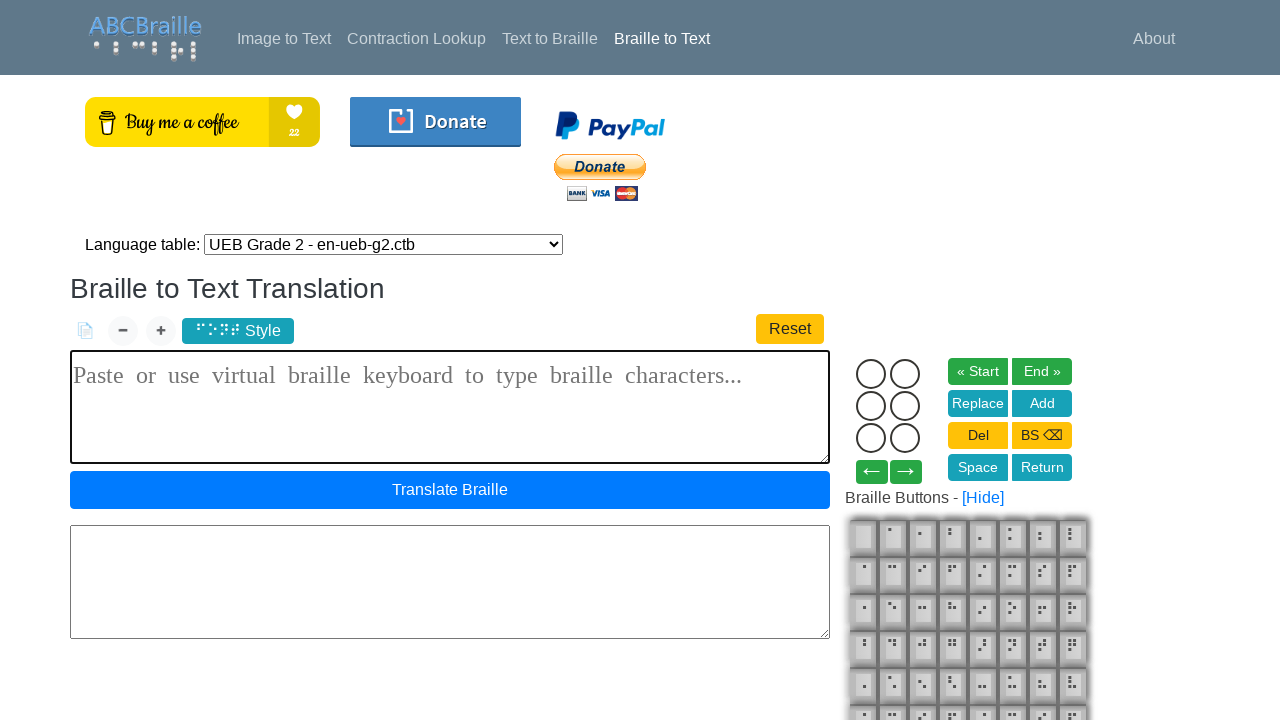

Waited for braille cell dots to load on ABC Braille page
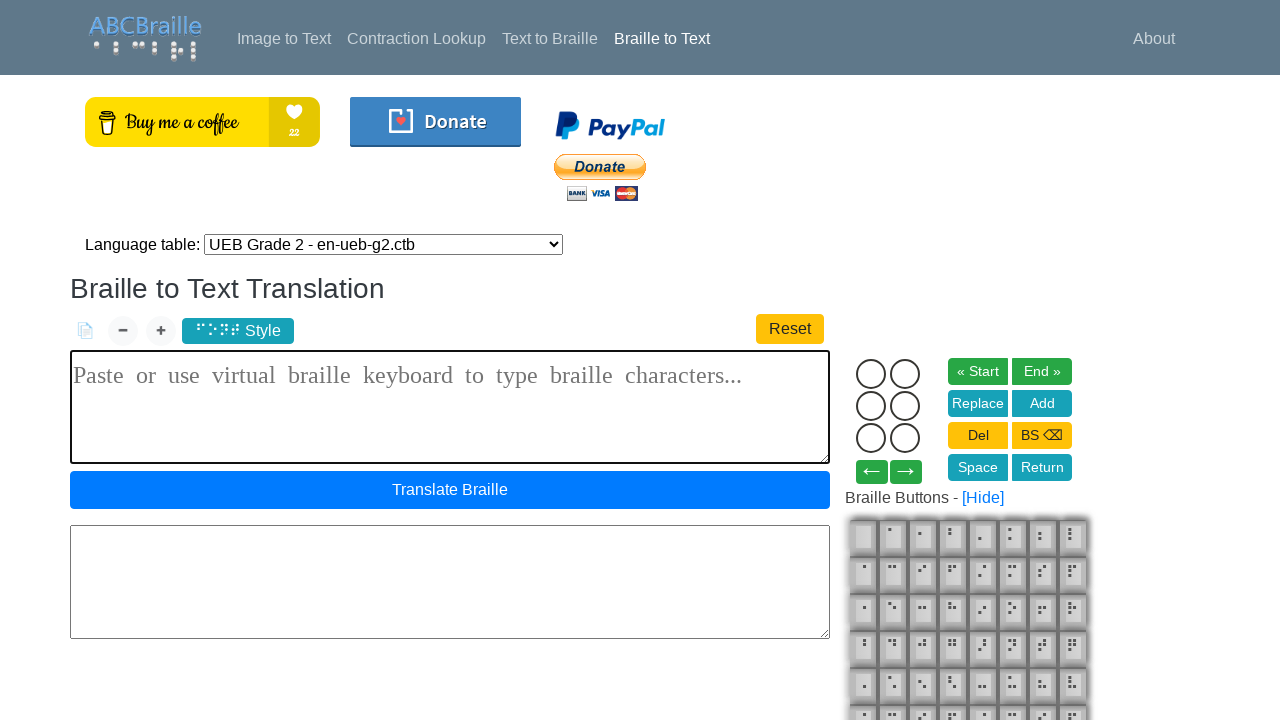

Clicked dot 1 in cell 1 at (871, 374) on label.cell-dot[for="dot11"]
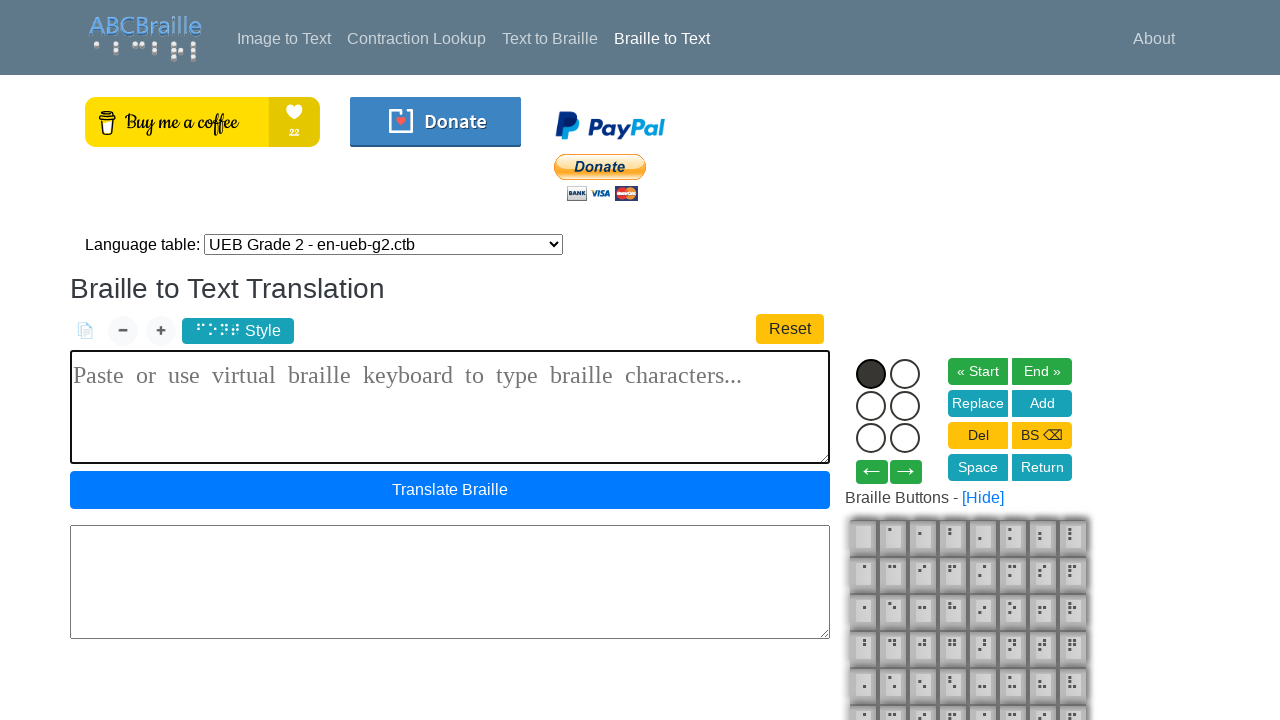

Clicked dot 2 in cell 1 at (871, 406) on label.cell-dot[for="dot12"]
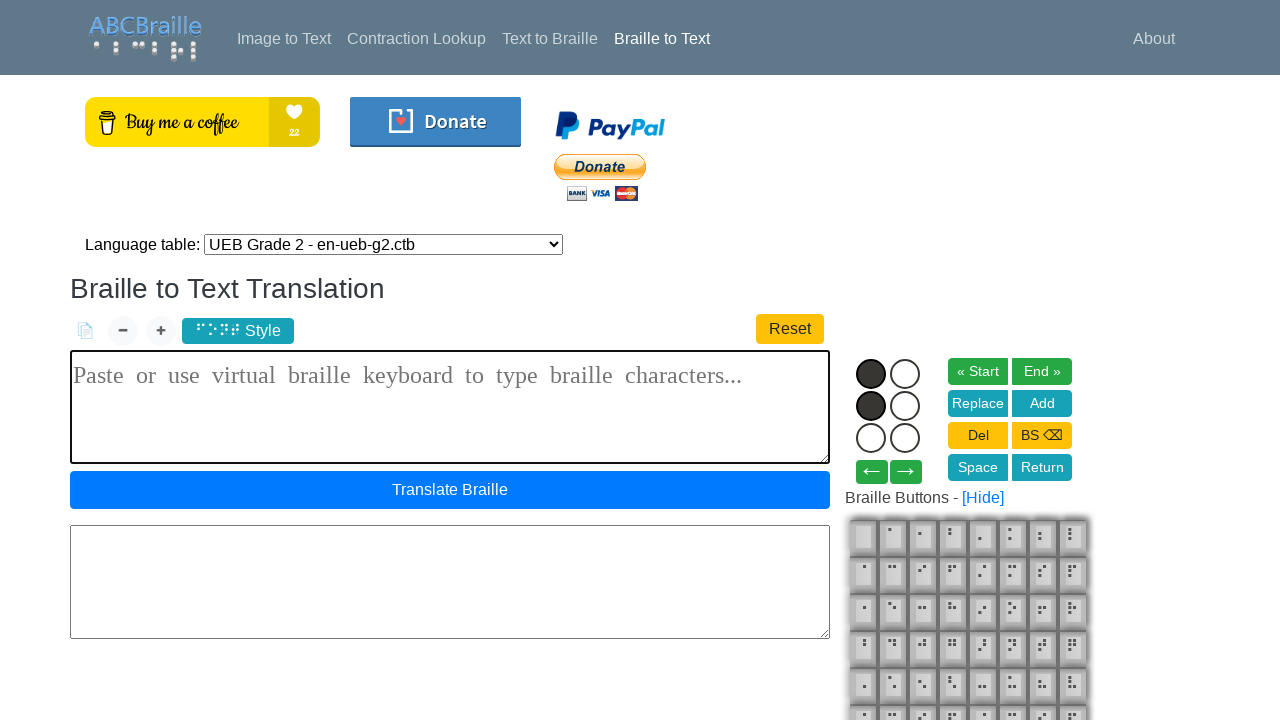

Clicked dot 3 in cell 1 at (871, 438) on label.cell-dot[for="dot13"]
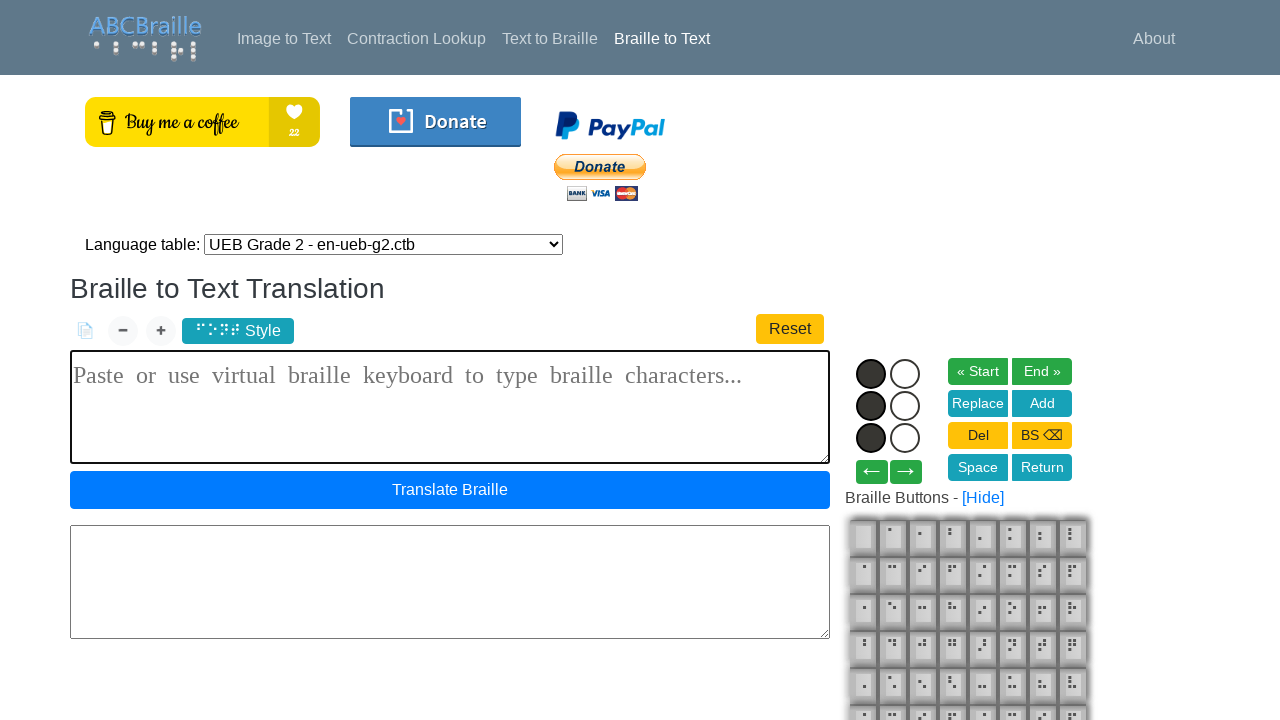

Clicked dot 5 in cell 1 at (905, 406) on label.cell-dot[for="dot15"]
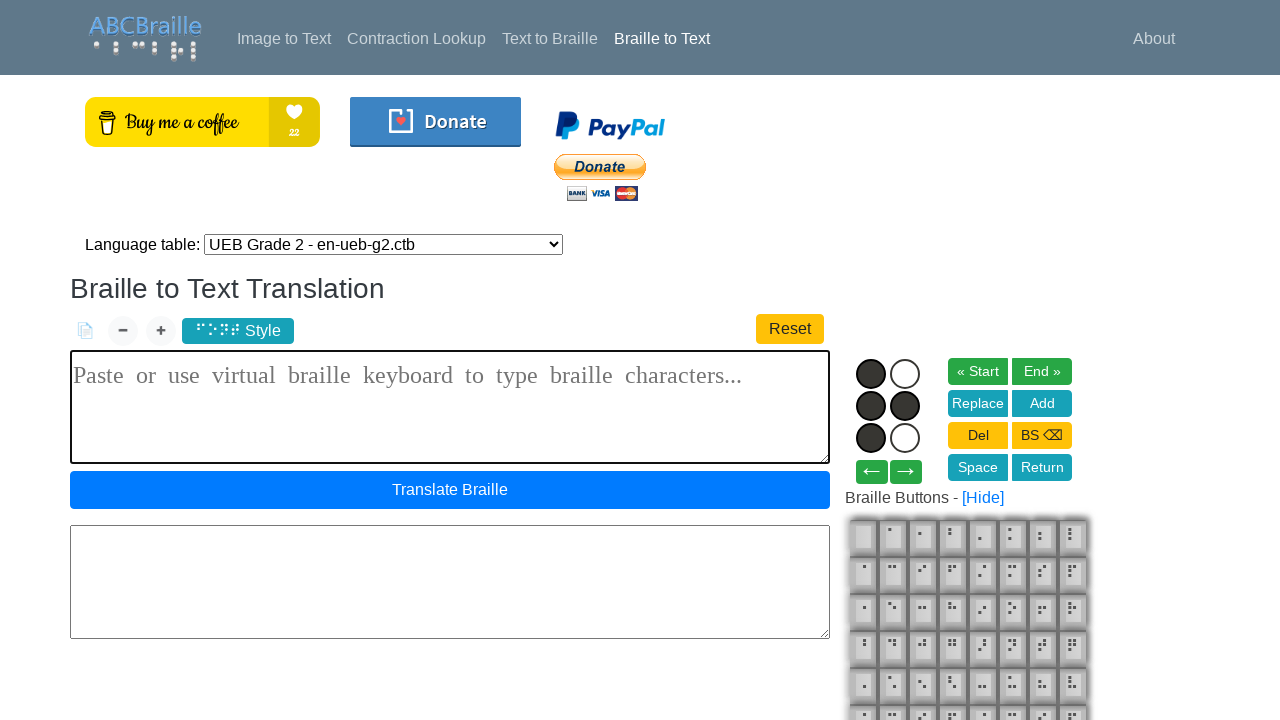

Added braille cell 1 with dots [1, 2, 3, 5] at (1042, 403) on #btn_add
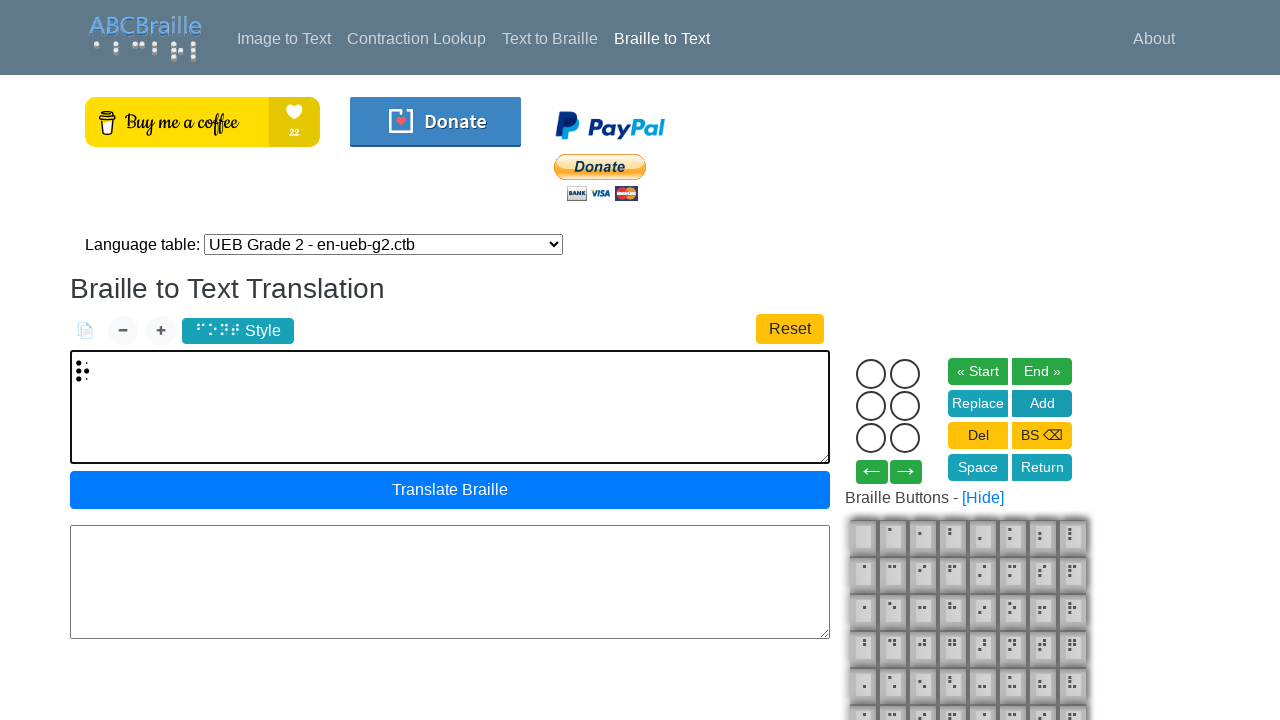

Clicked dot 1 in cell 2 at (871, 374) on label.cell-dot[for="dot11"]
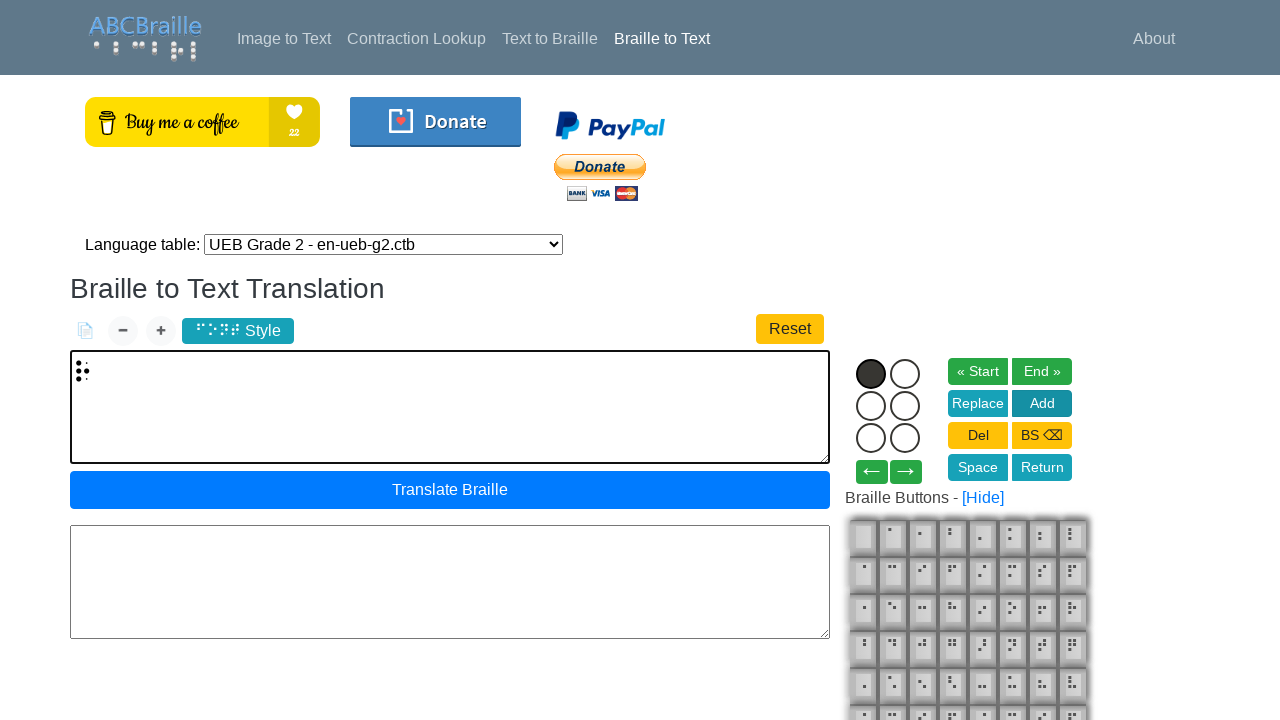

Clicked dot 5 in cell 2 at (905, 406) on label.cell-dot[for="dot15"]
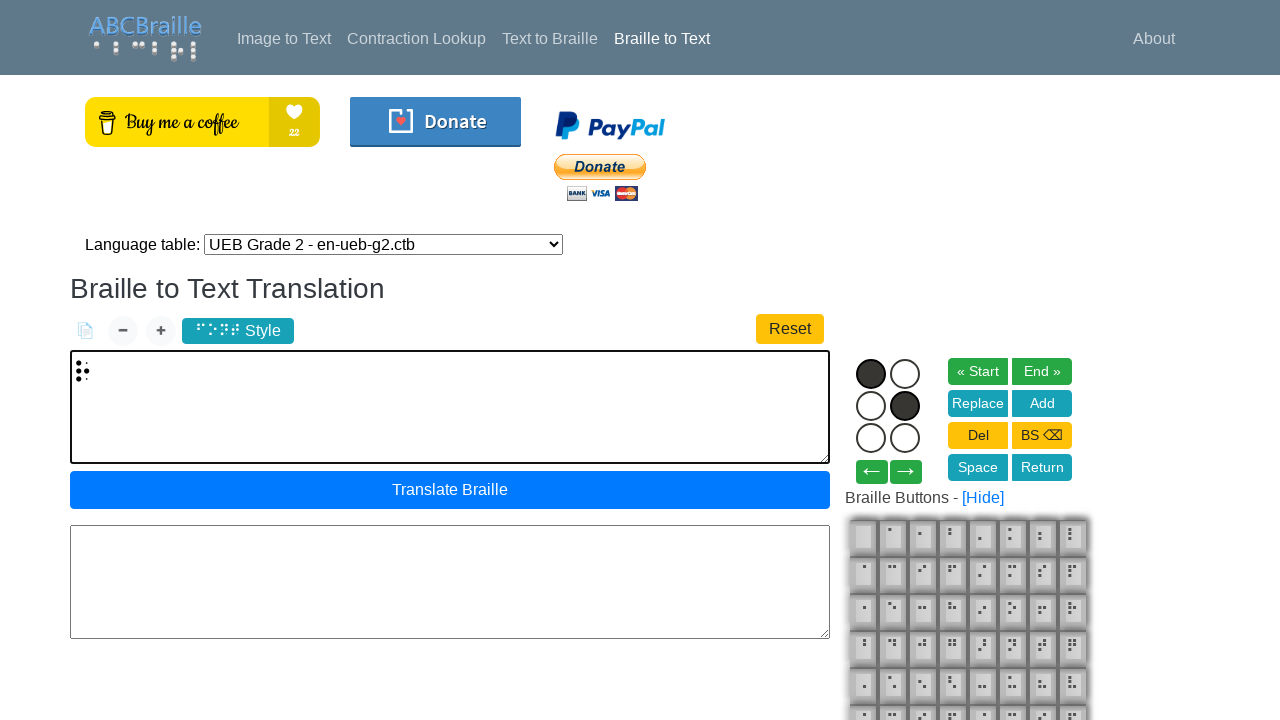

Added braille cell 2 with dots [1, 5] at (1042, 403) on #btn_add
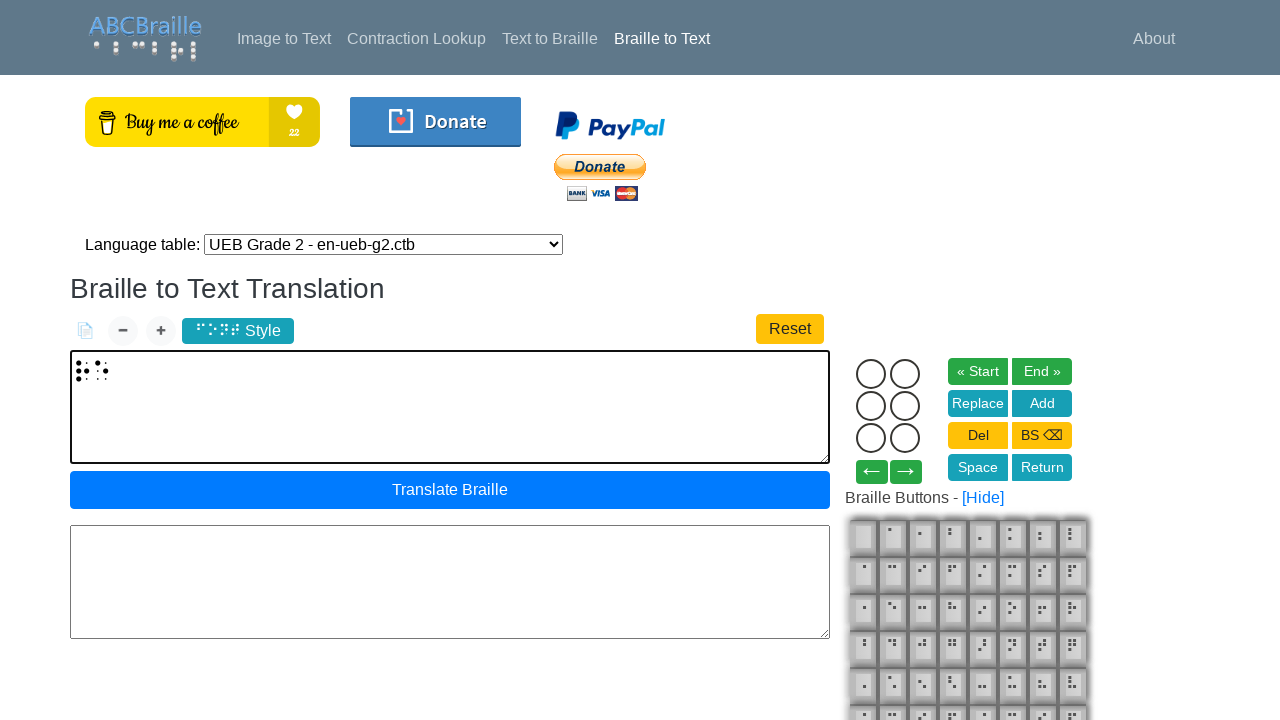

Added braille cell 3 with dots [] at (1042, 403) on #btn_add
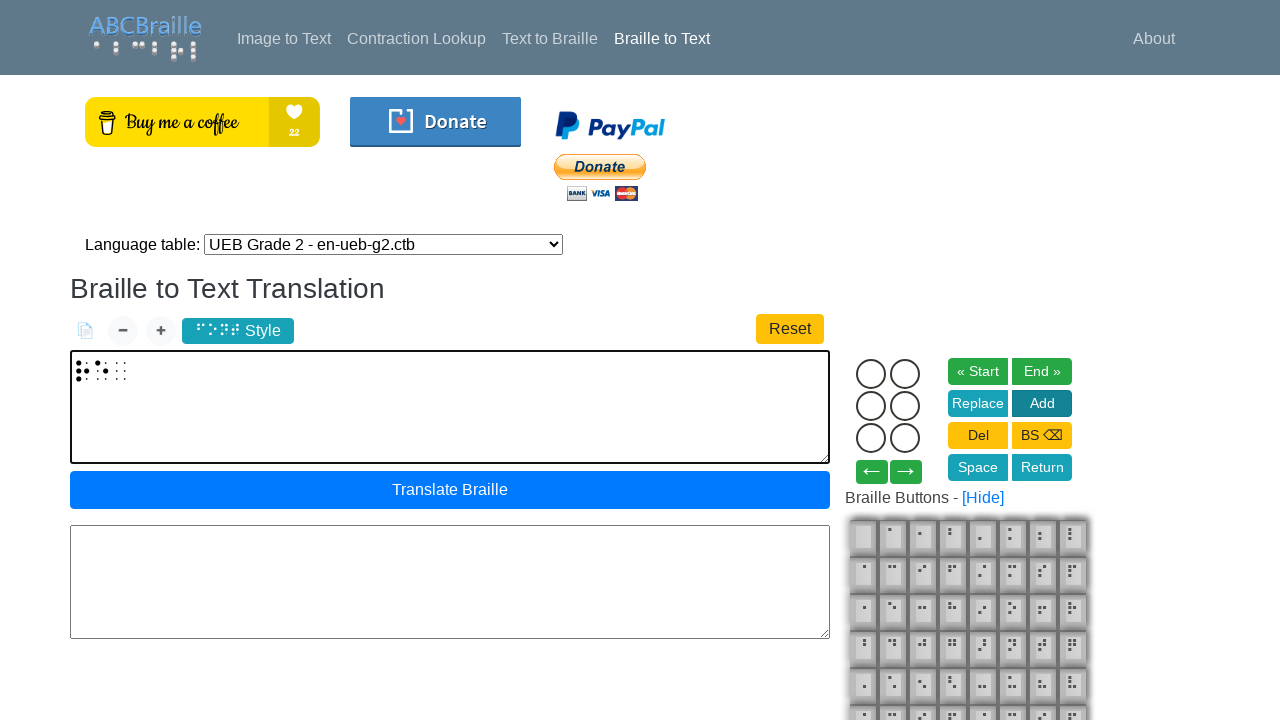

Clicked dot 1 in cell 4 at (871, 374) on label.cell-dot[for="dot11"]
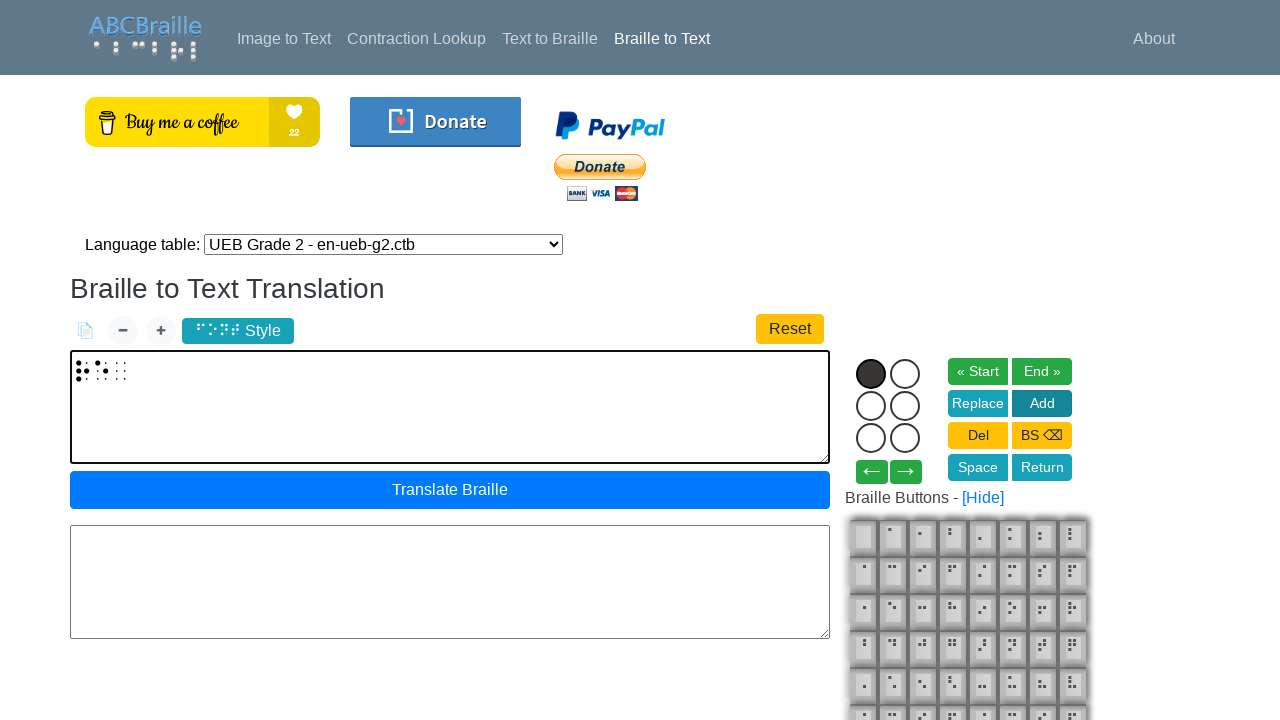

Clicked dot 2 in cell 4 at (871, 406) on label.cell-dot[for="dot12"]
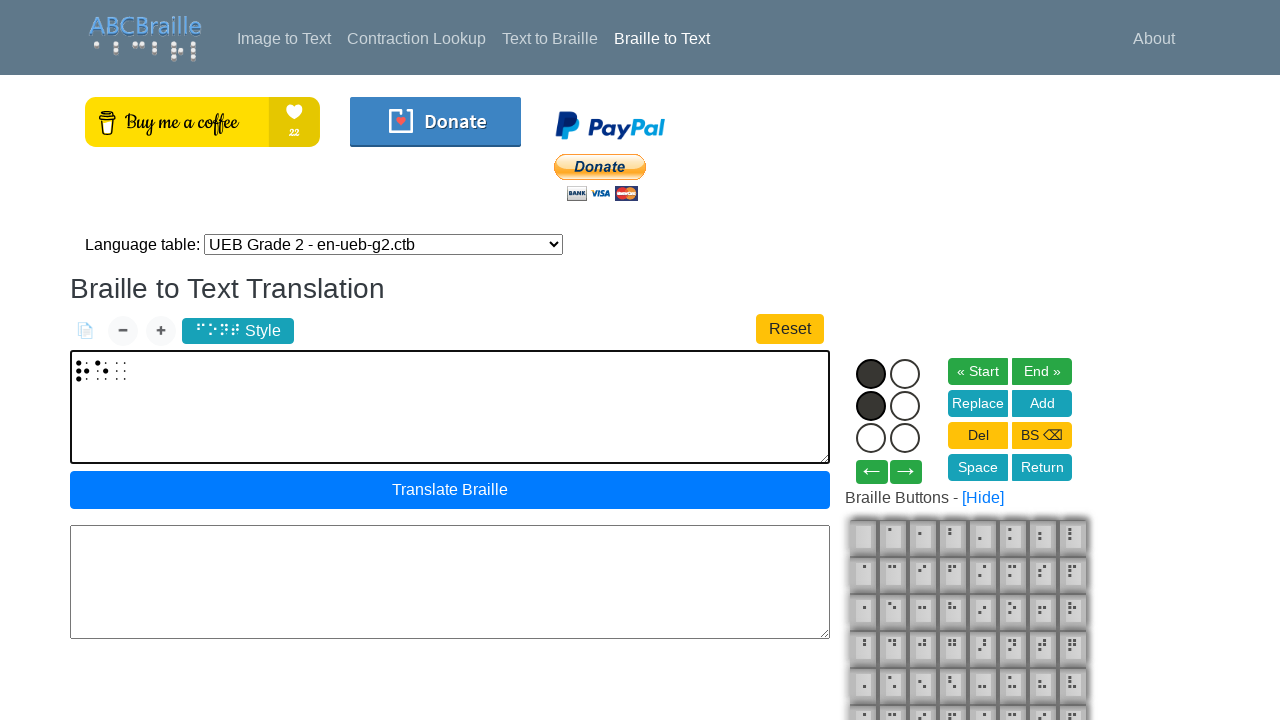

Added braille cell 4 with dots [1, 2] at (1042, 403) on #btn_add
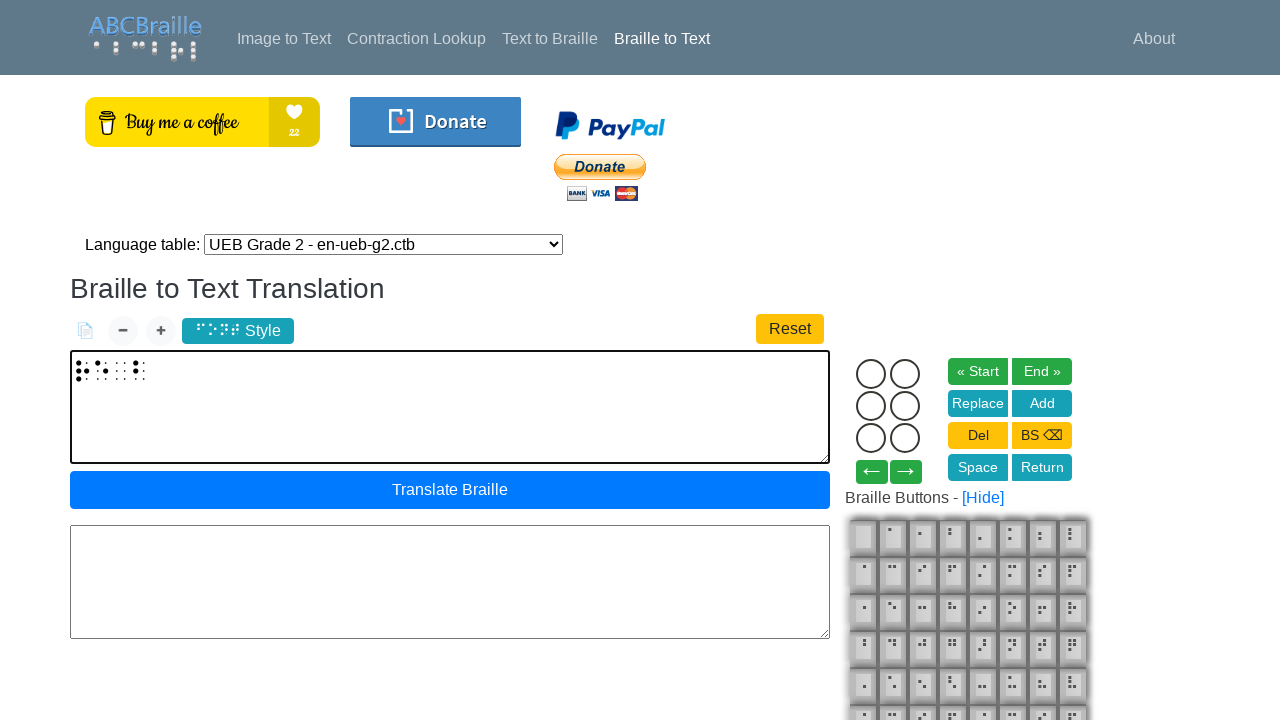

Clicked dot 1 in cell 5 at (871, 374) on label.cell-dot[for="dot11"]
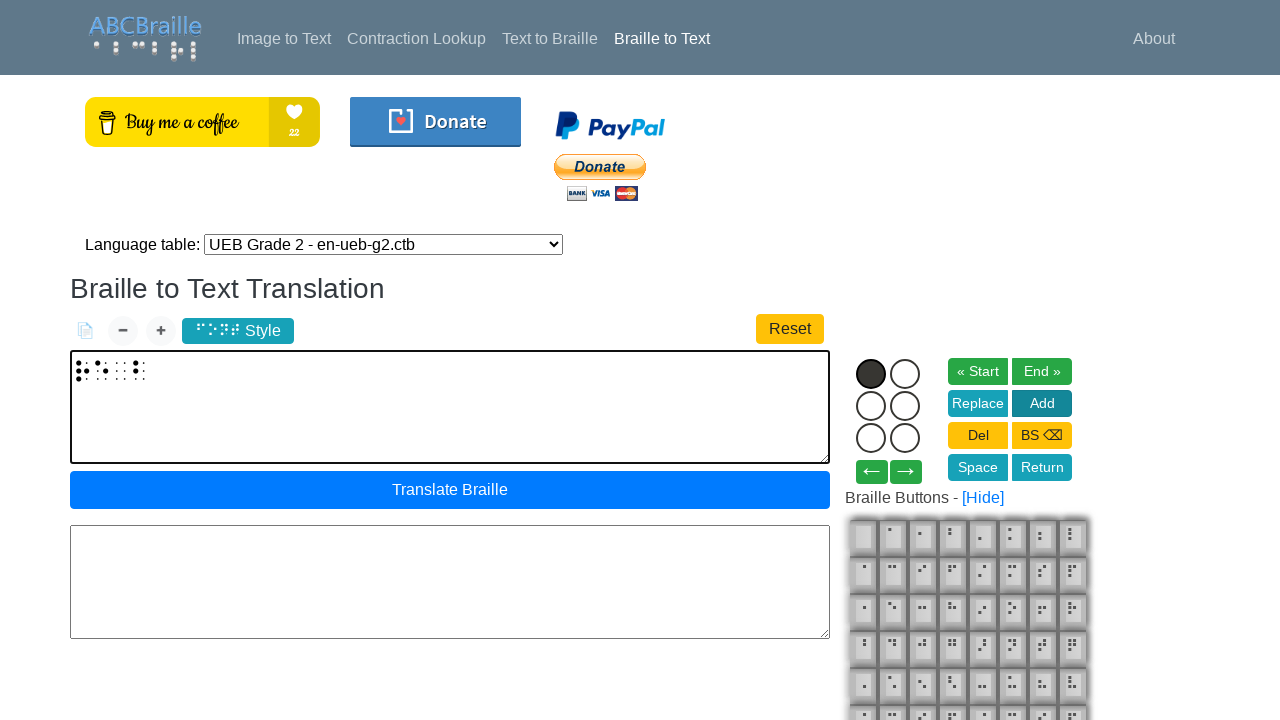

Clicked dot 5 in cell 5 at (905, 406) on label.cell-dot[for="dot15"]
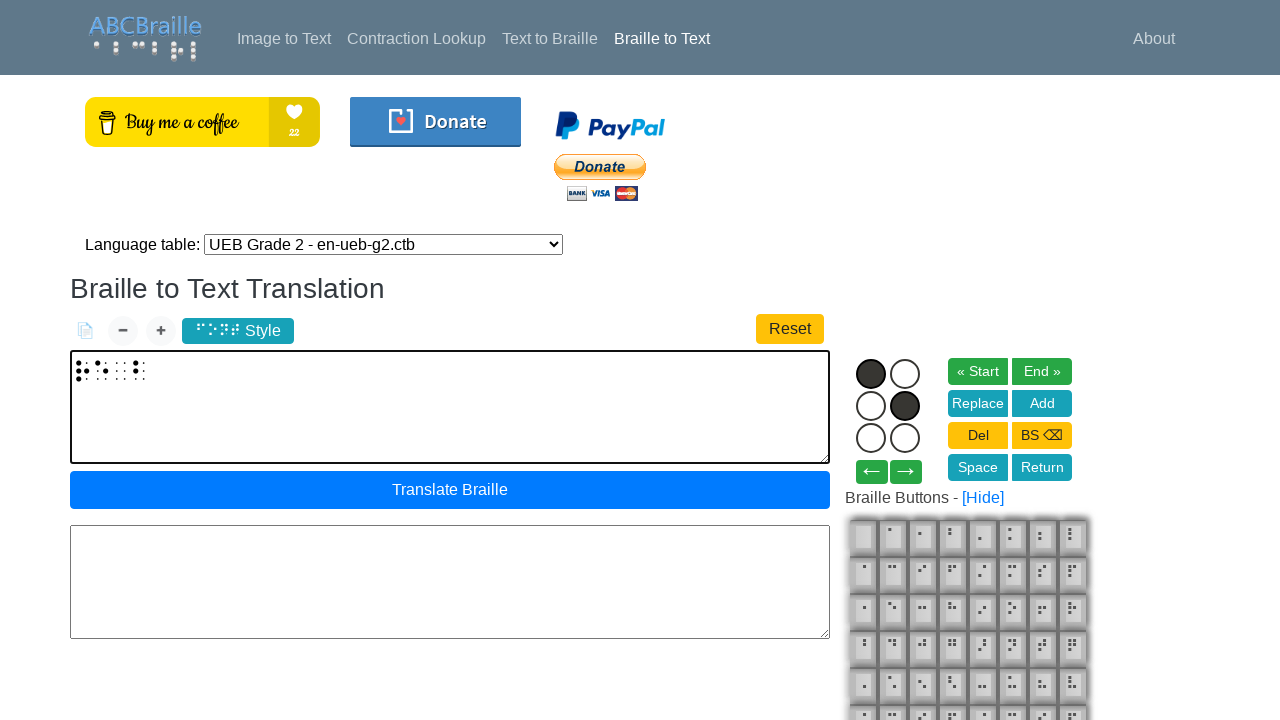

Added braille cell 5 with dots [1, 5] at (1042, 403) on #btn_add
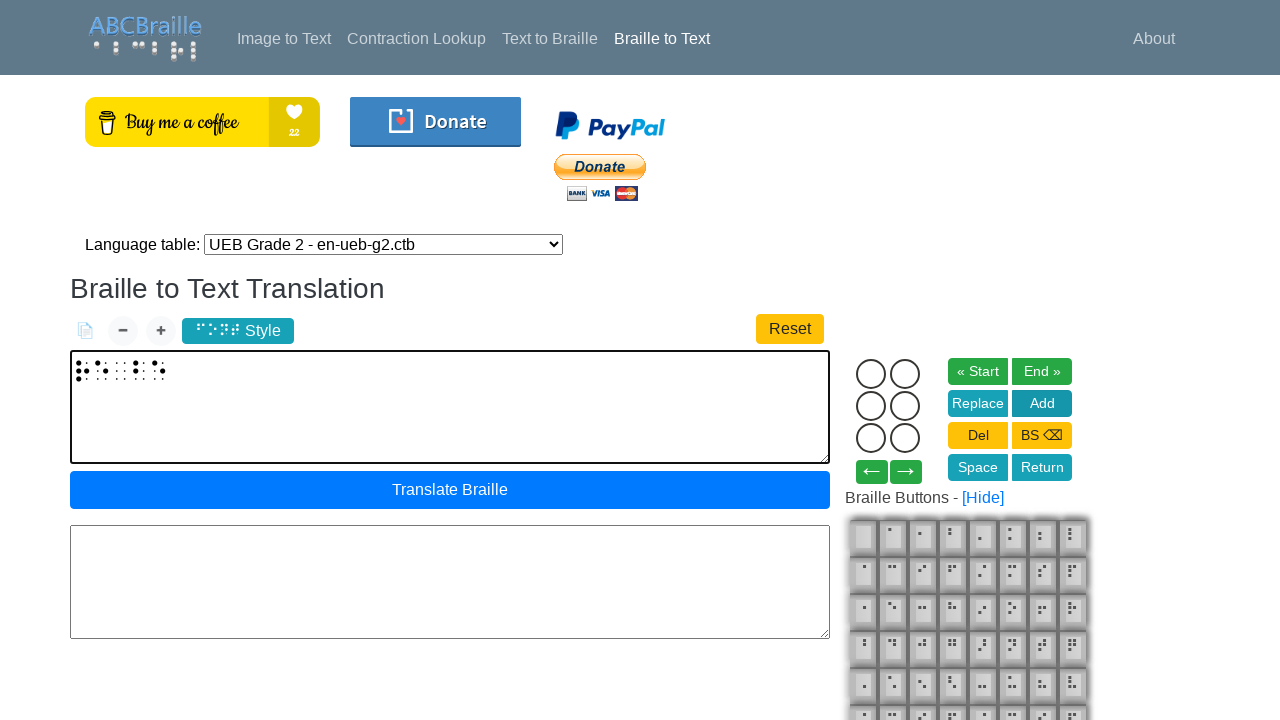

Added braille cell 6 with dots [] at (1042, 403) on #btn_add
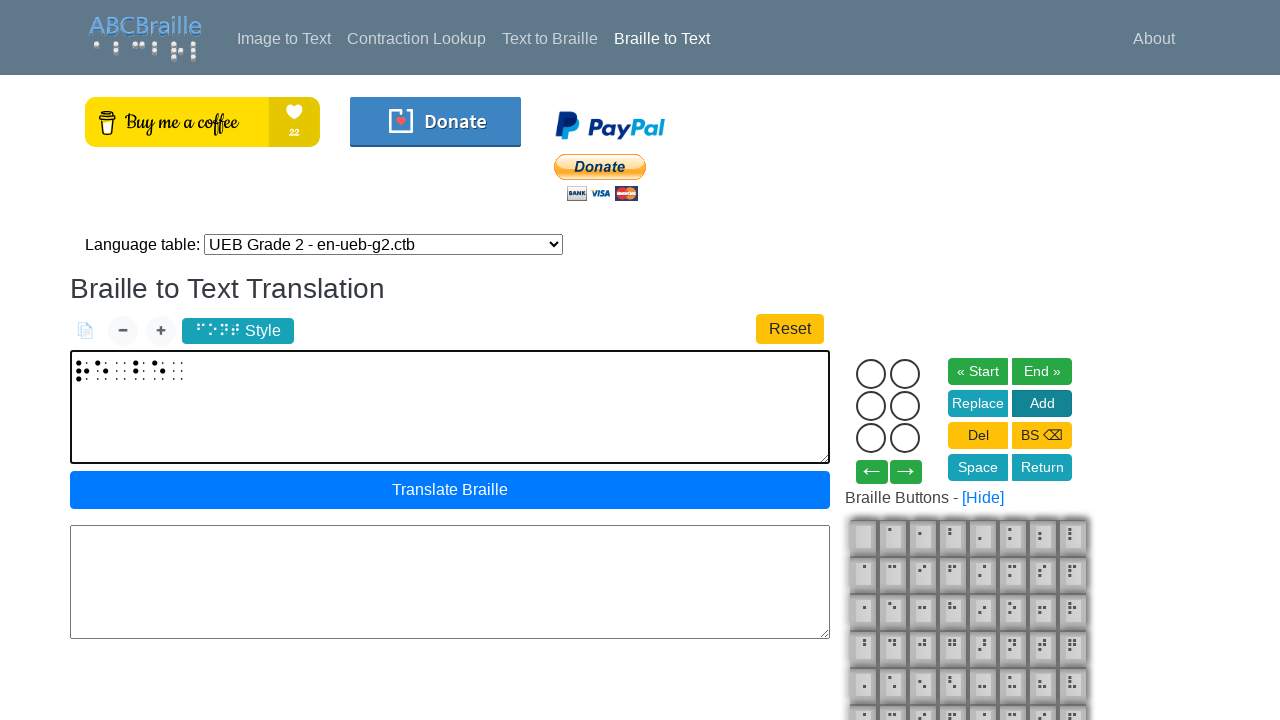

Clicked dot 1 in cell 7 at (871, 374) on label.cell-dot[for="dot11"]
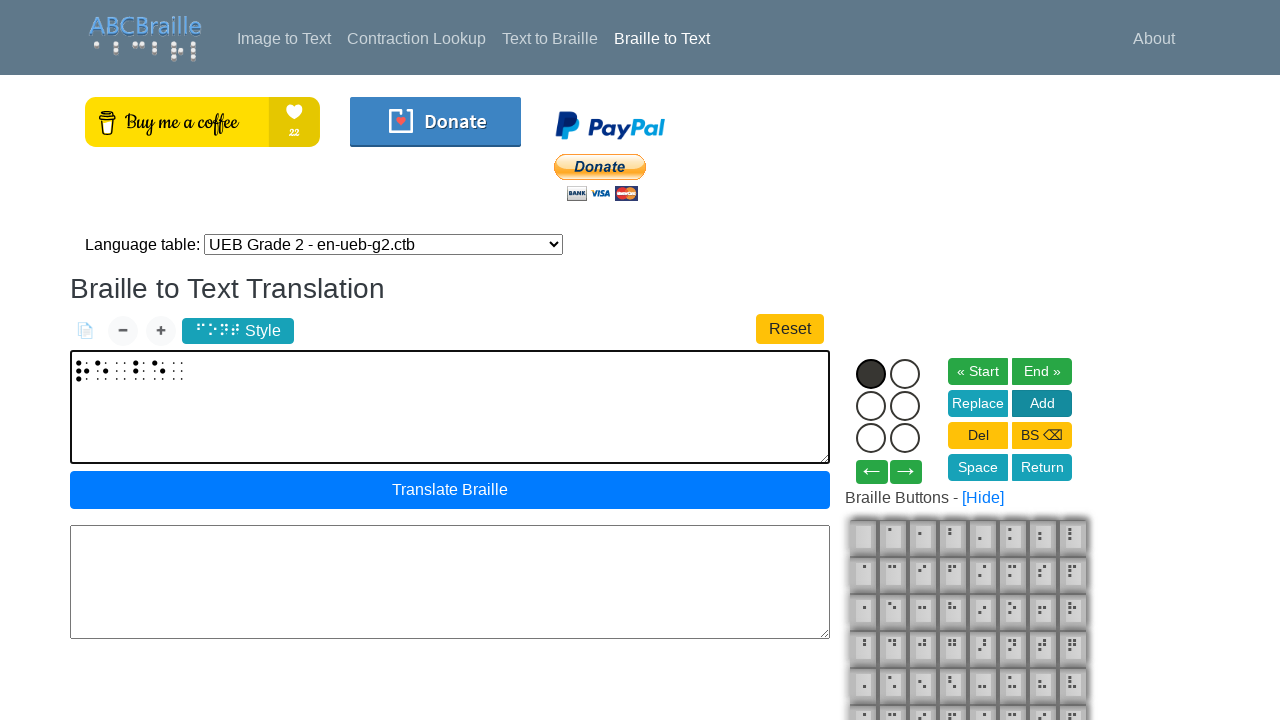

Clicked dot 2 in cell 7 at (871, 406) on label.cell-dot[for="dot12"]
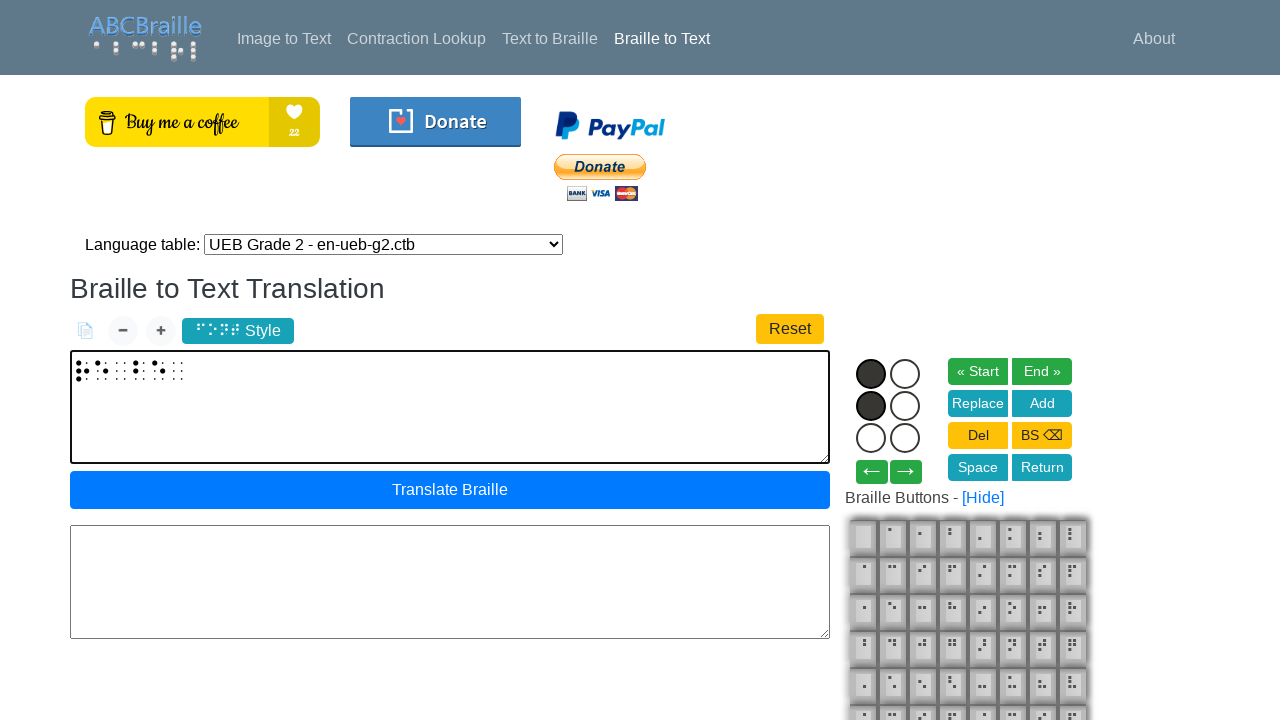

Clicked dot 3 in cell 7 at (871, 438) on label.cell-dot[for="dot13"]
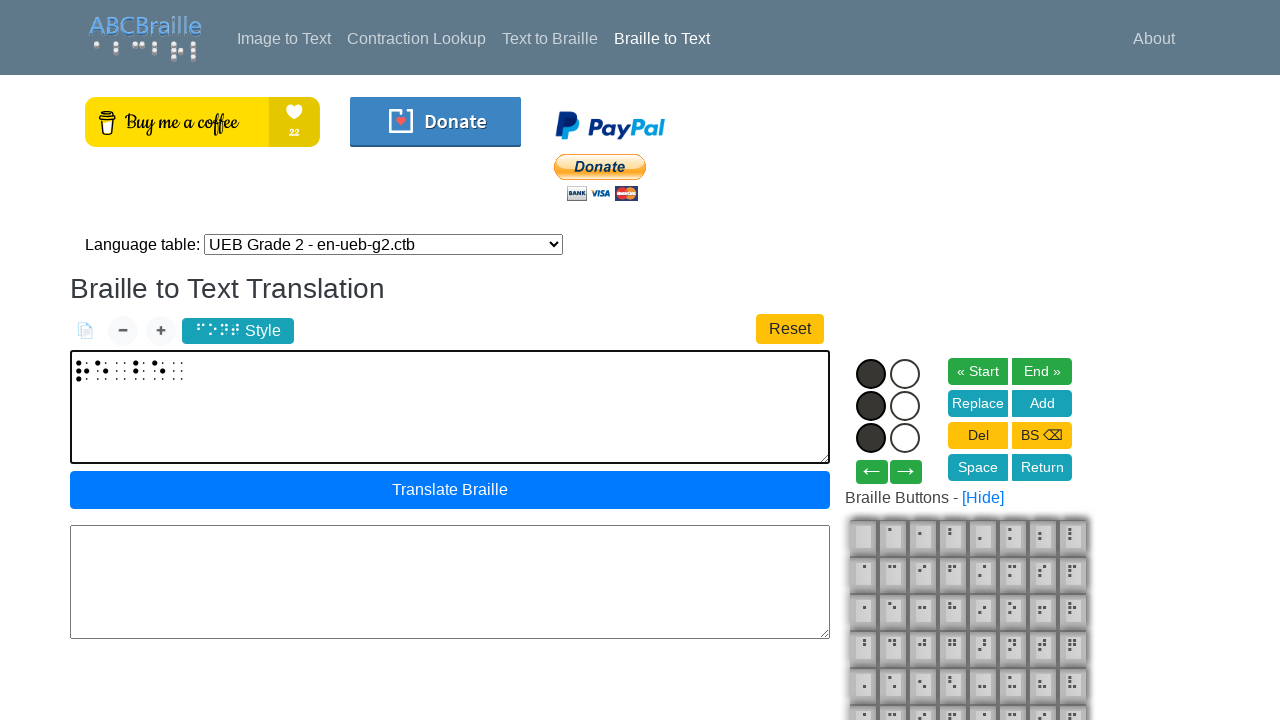

Added braille cell 7 with dots [1, 2, 3] at (1042, 403) on #btn_add
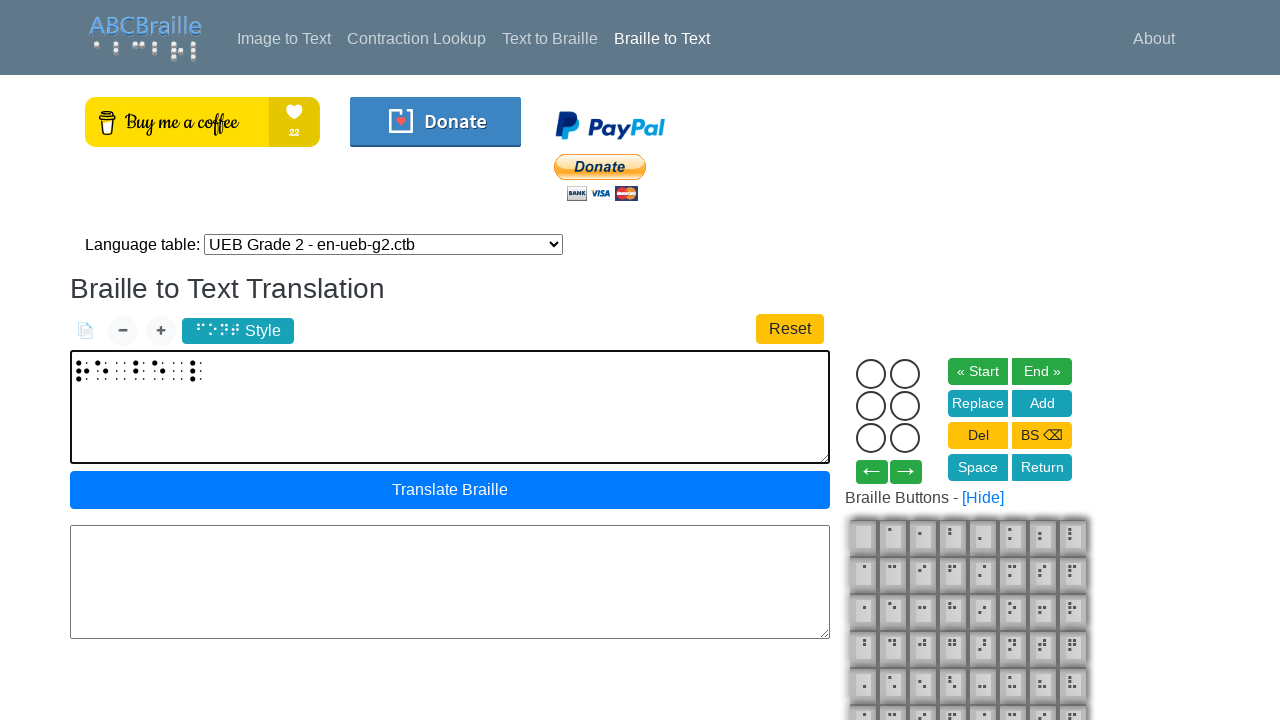

Clicked dot 2 in cell 8 at (871, 406) on label.cell-dot[for="dot12"]
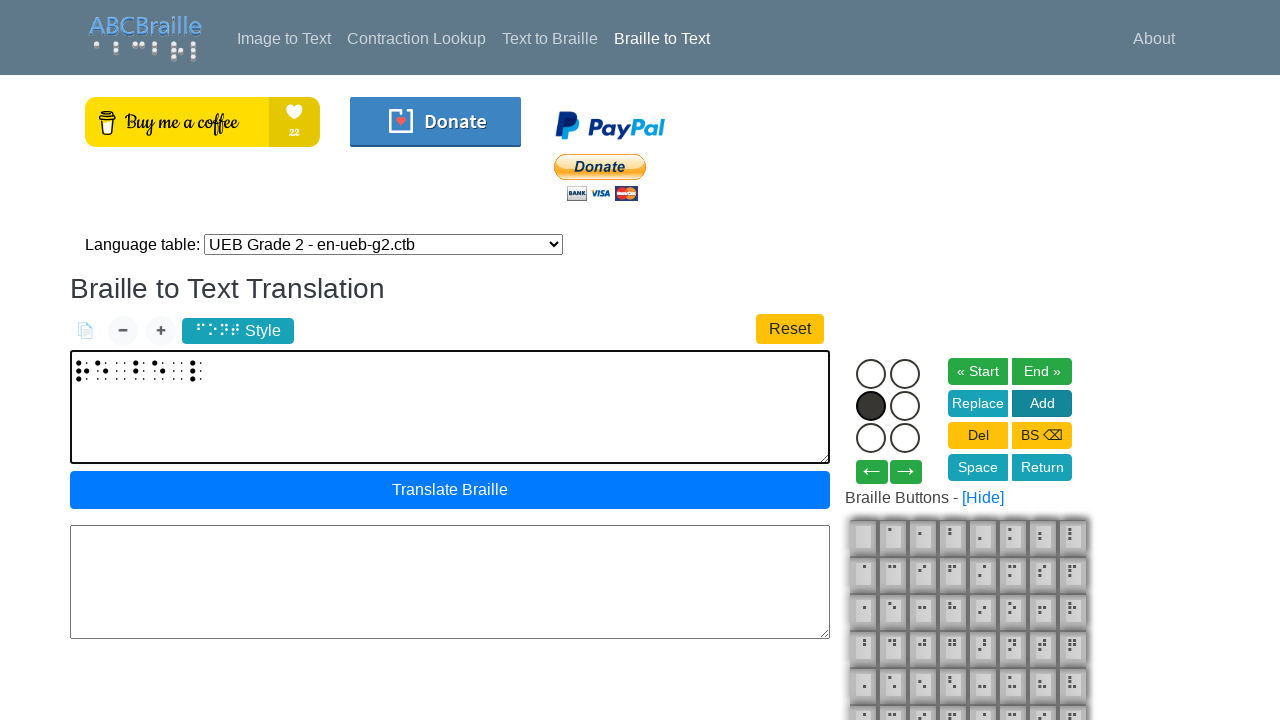

Clicked dot 4 in cell 8 at (905, 374) on label.cell-dot[for="dot14"]
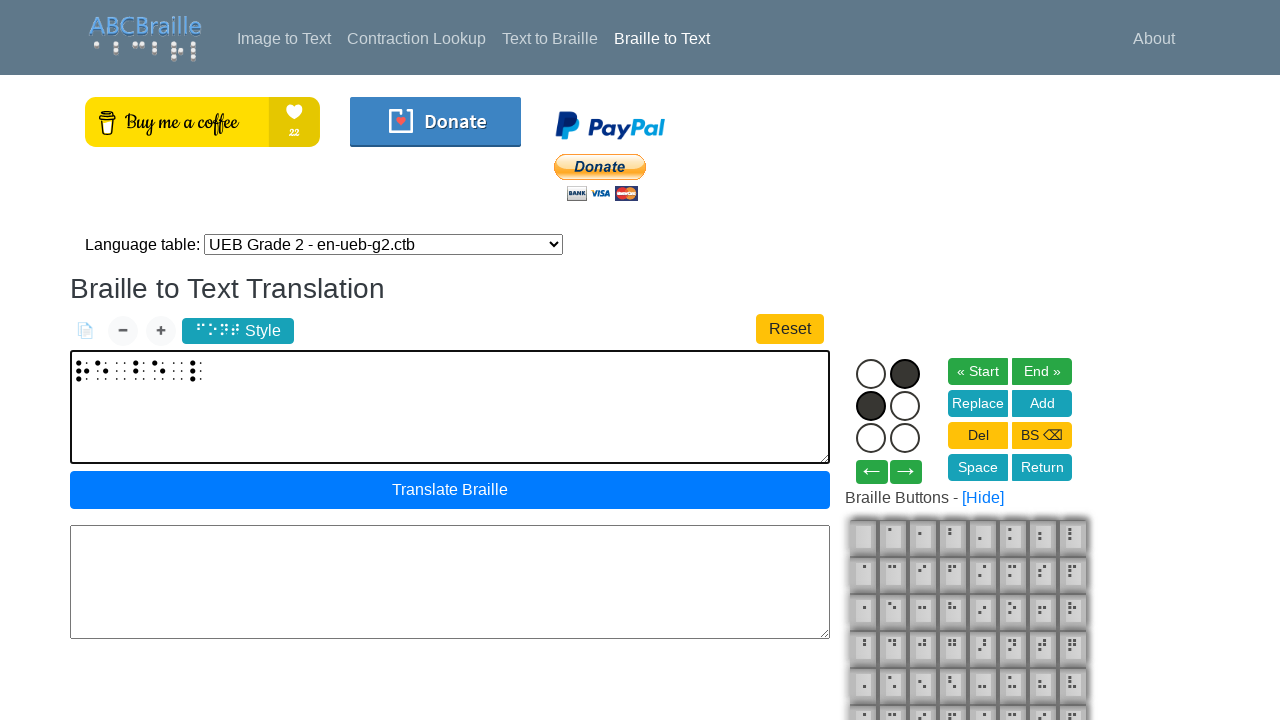

Added braille cell 8 with dots [2, 4] at (1042, 403) on #btn_add
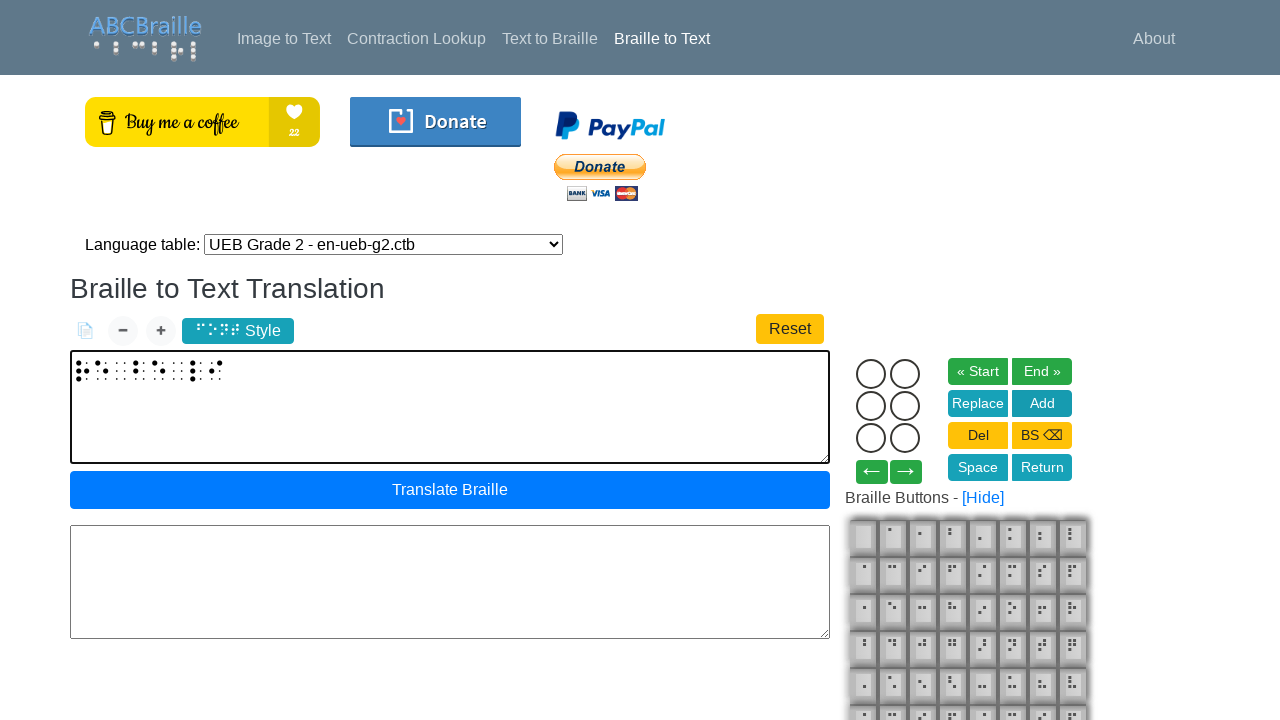

Clicked dot 1 in cell 9 at (871, 374) on label.cell-dot[for="dot11"]
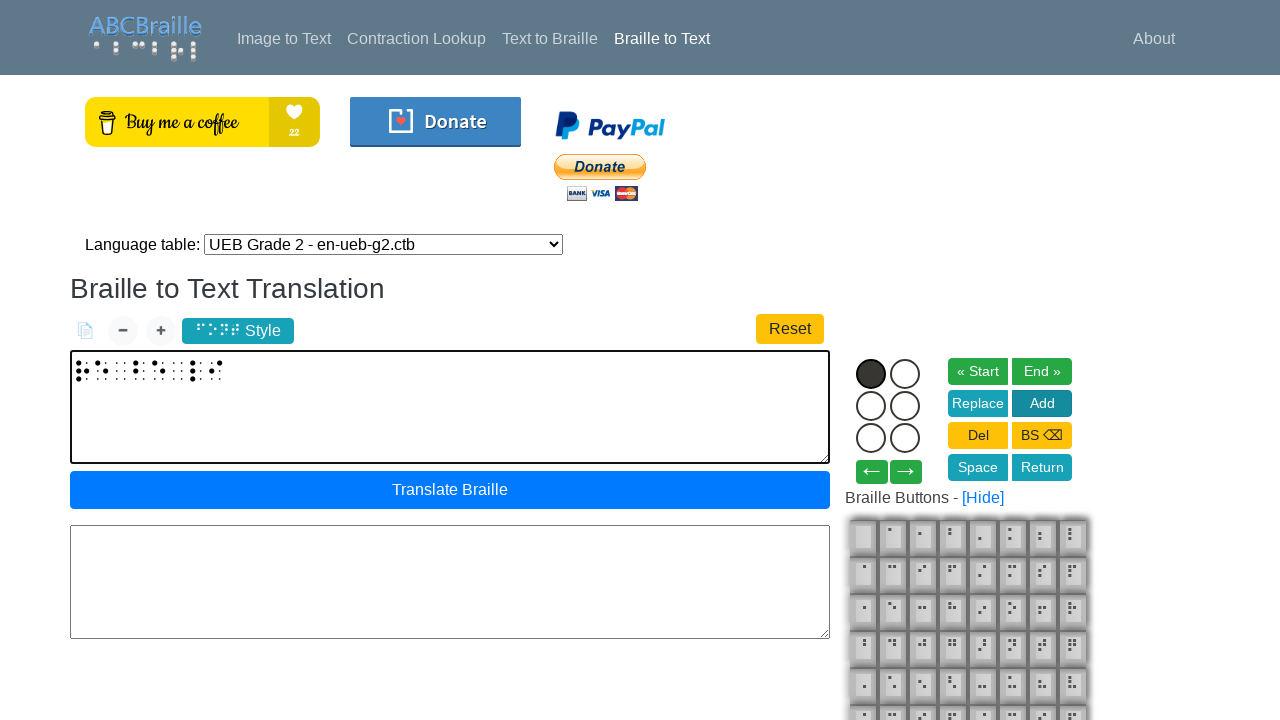

Clicked dot 2 in cell 9 at (871, 406) on label.cell-dot[for="dot12"]
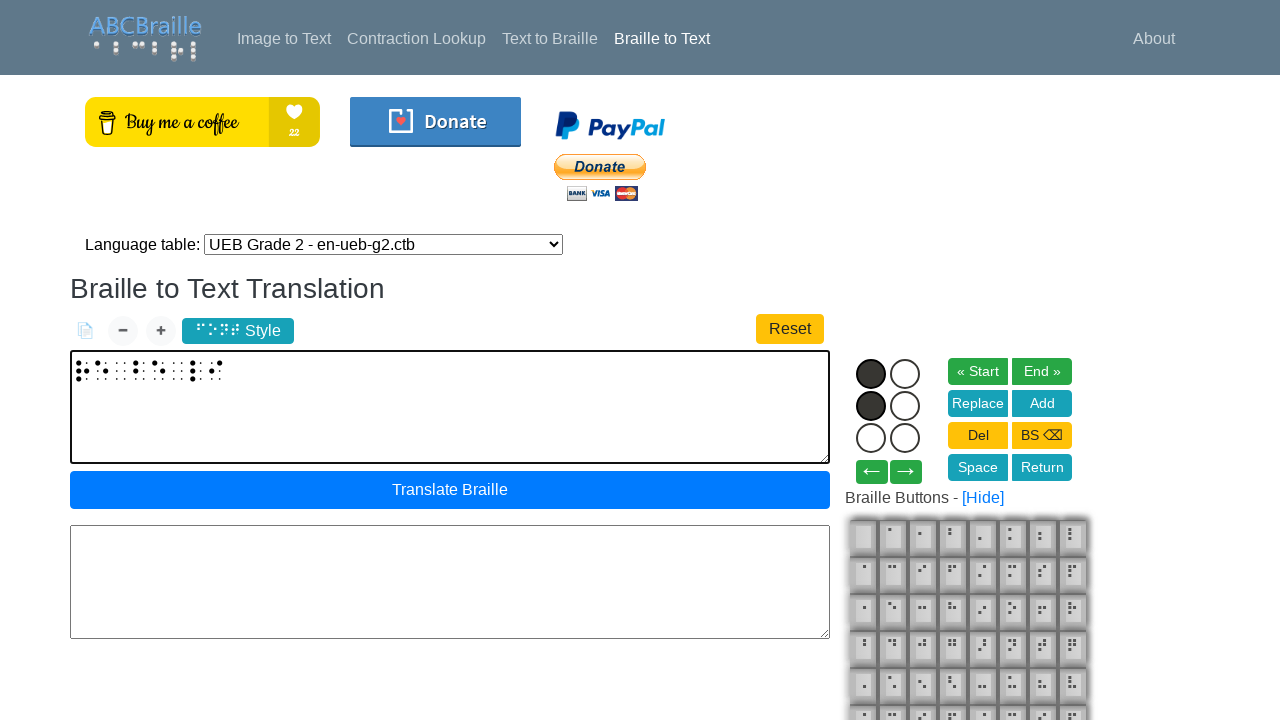

Clicked dot 4 in cell 9 at (905, 374) on label.cell-dot[for="dot14"]
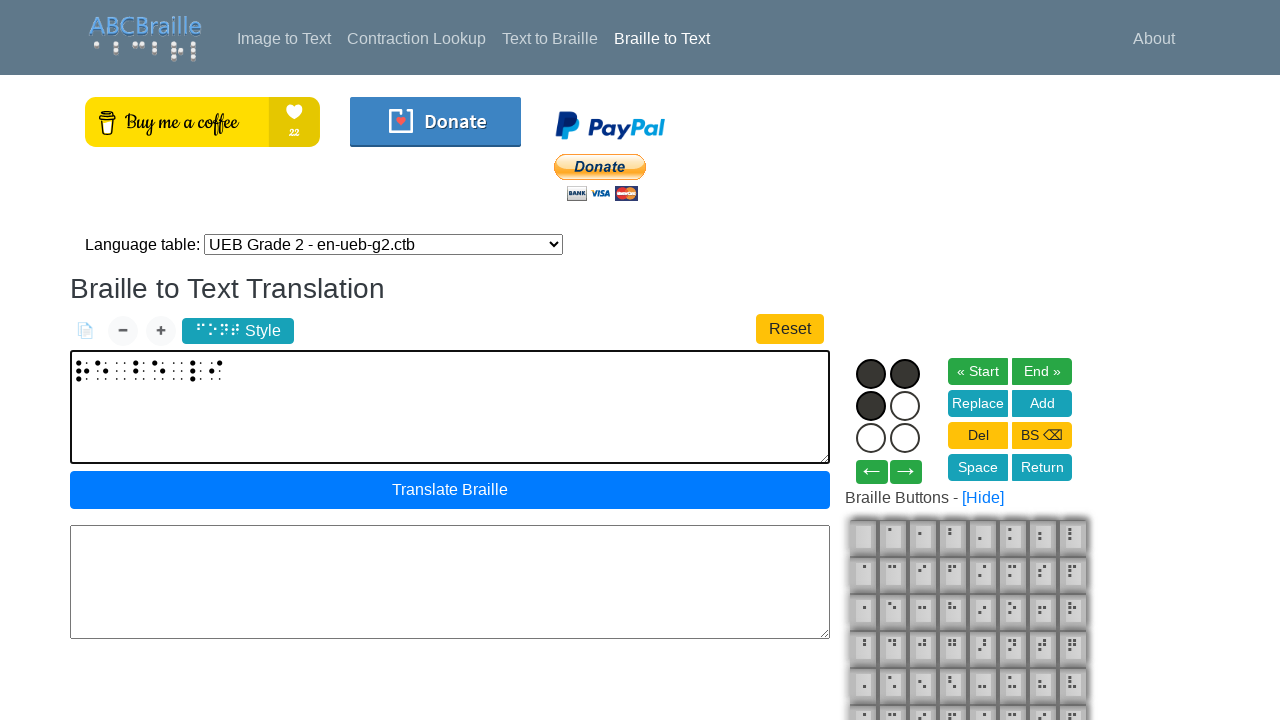

Clicked dot 5 in cell 9 at (905, 406) on label.cell-dot[for="dot15"]
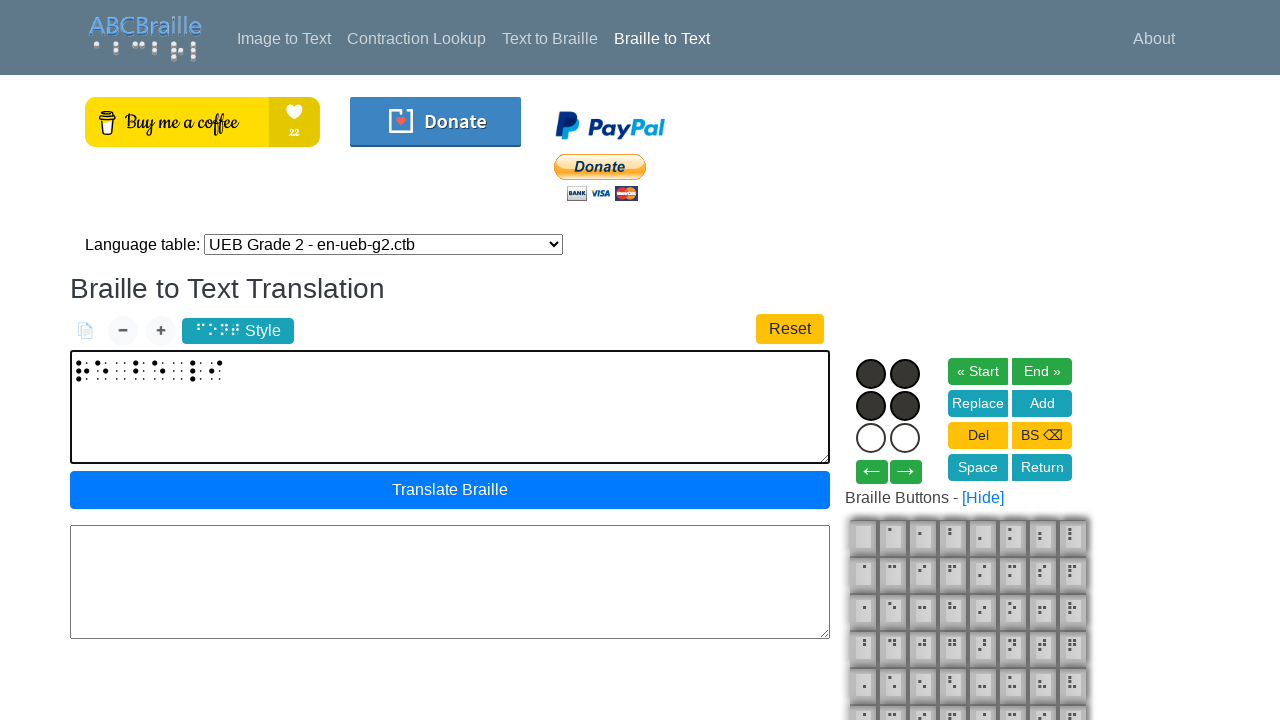

Added braille cell 9 with dots [1, 2, 4, 5] at (1042, 403) on #btn_add
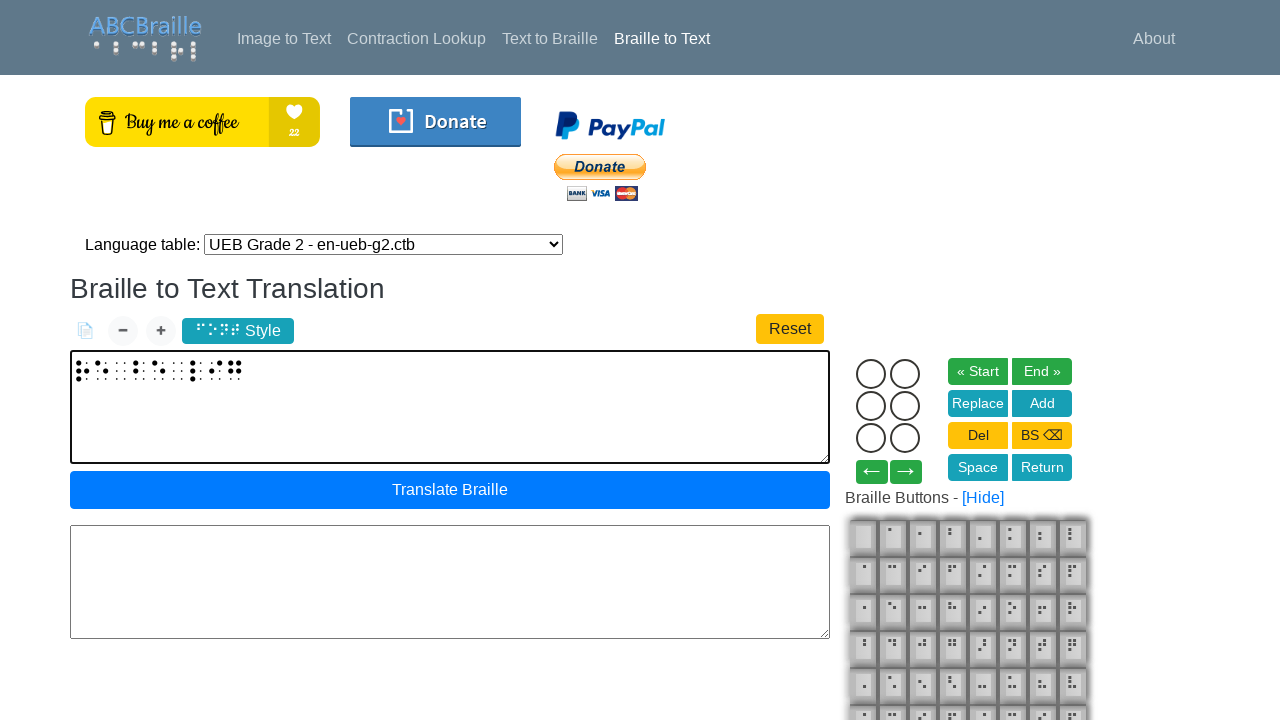

Clicked dot 1 in cell 10 at (871, 374) on label.cell-dot[for="dot11"]
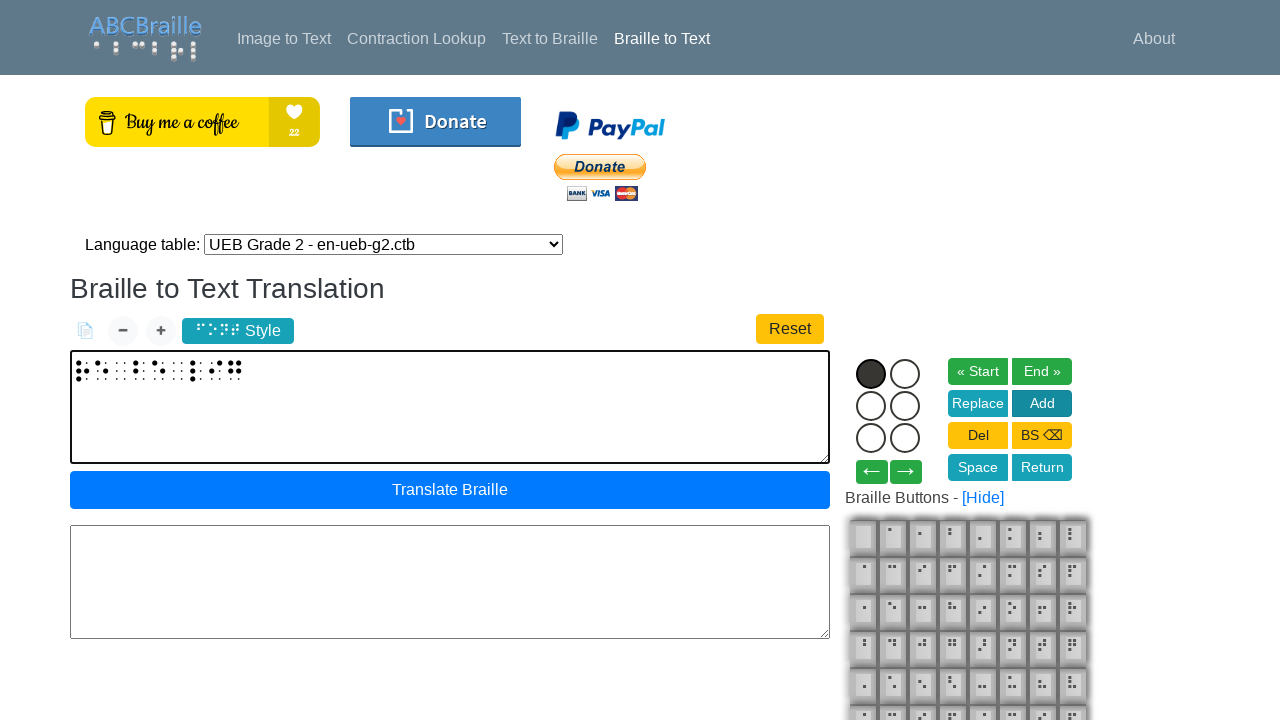

Clicked dot 2 in cell 10 at (871, 406) on label.cell-dot[for="dot12"]
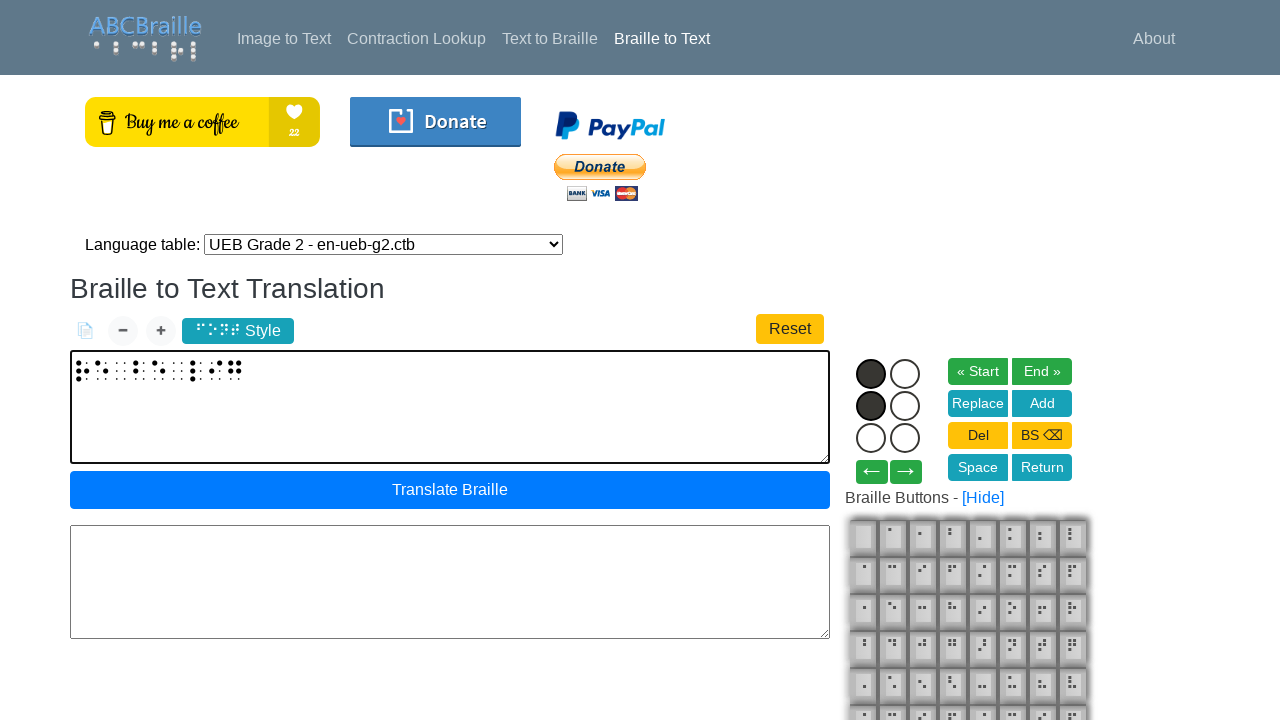

Clicked dot 5 in cell 10 at (905, 406) on label.cell-dot[for="dot15"]
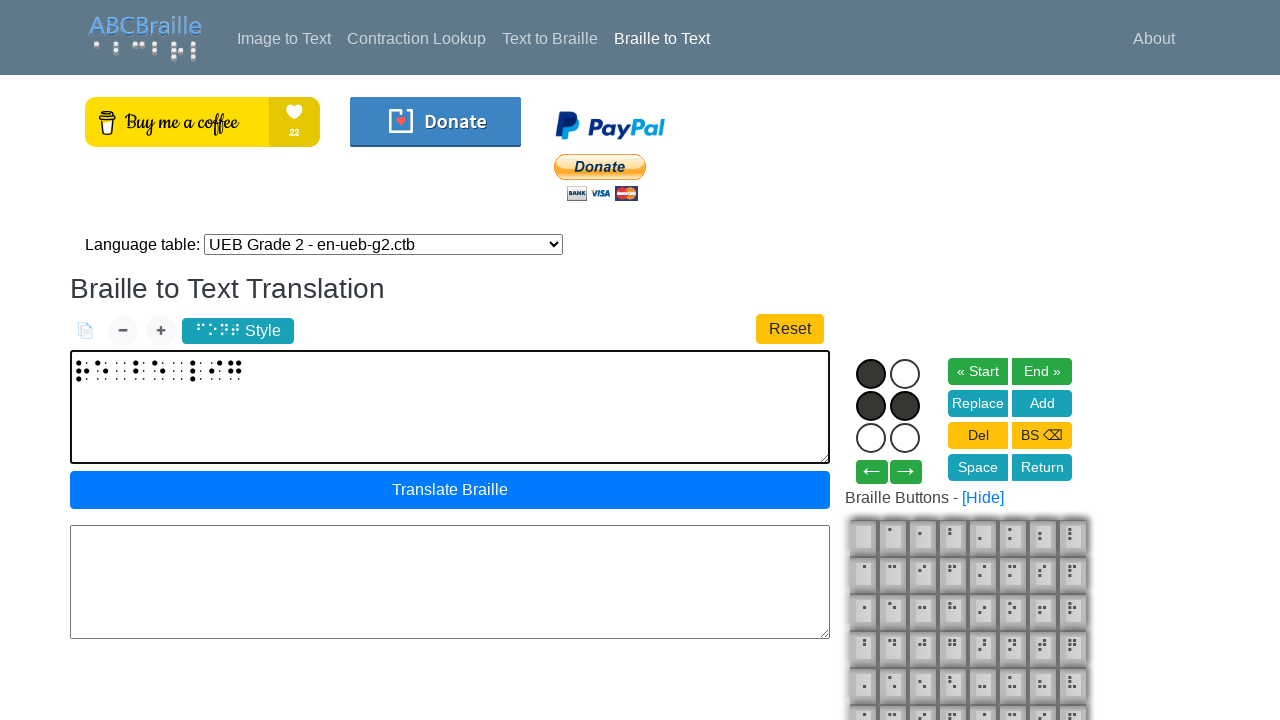

Added braille cell 10 with dots [1, 2, 5] at (1042, 403) on #btn_add
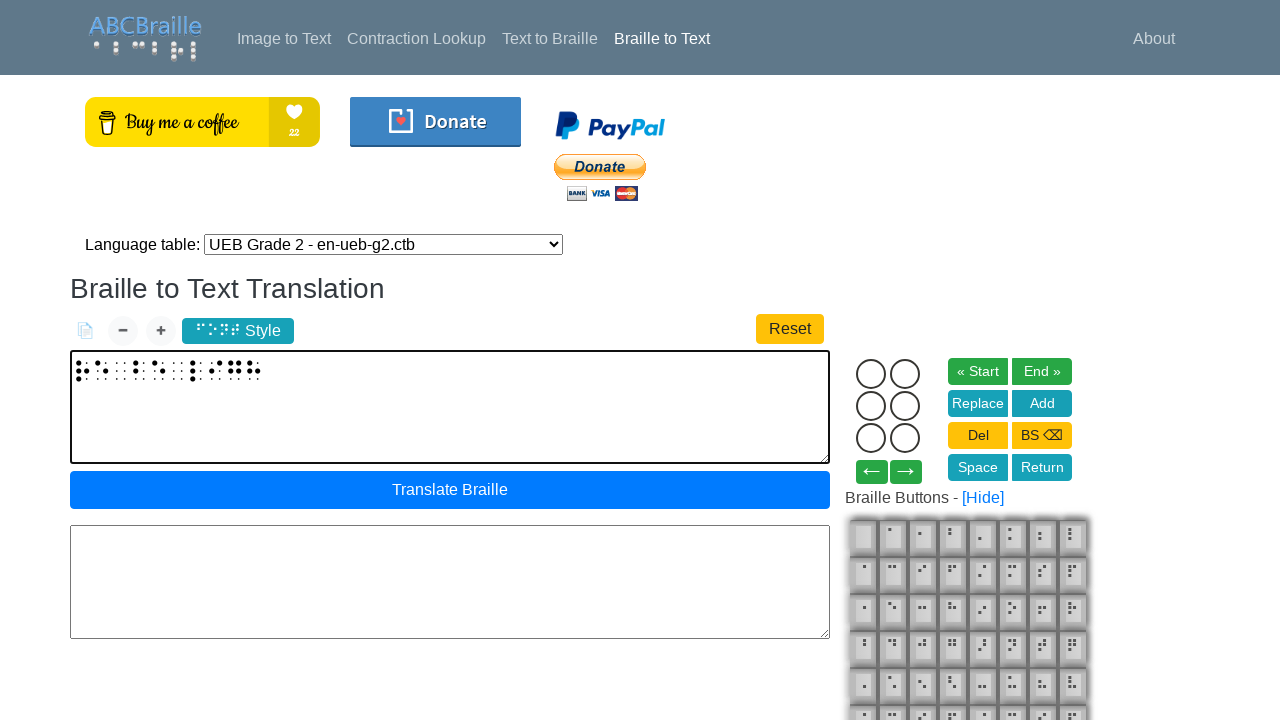

Clicked translate button to convert braille to English text at (450, 490) on #inputtextform .btn.btn-primary.btn-block
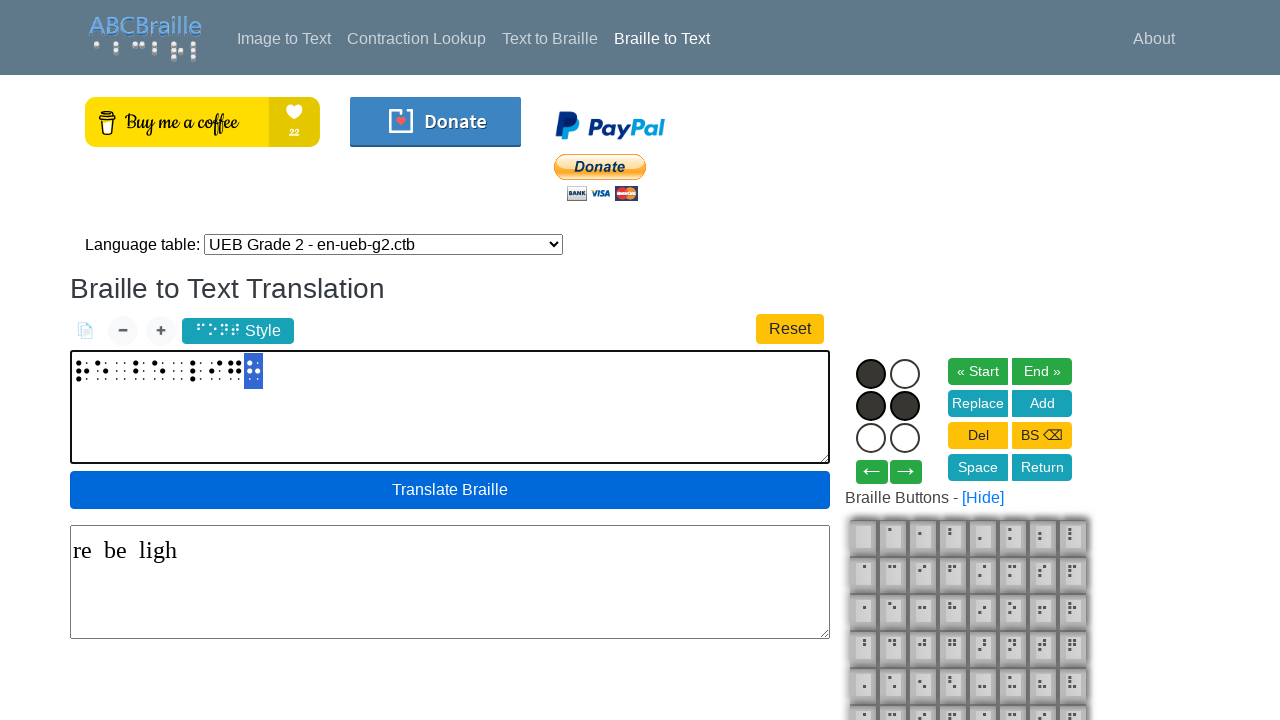

Translation output appeared with English text result
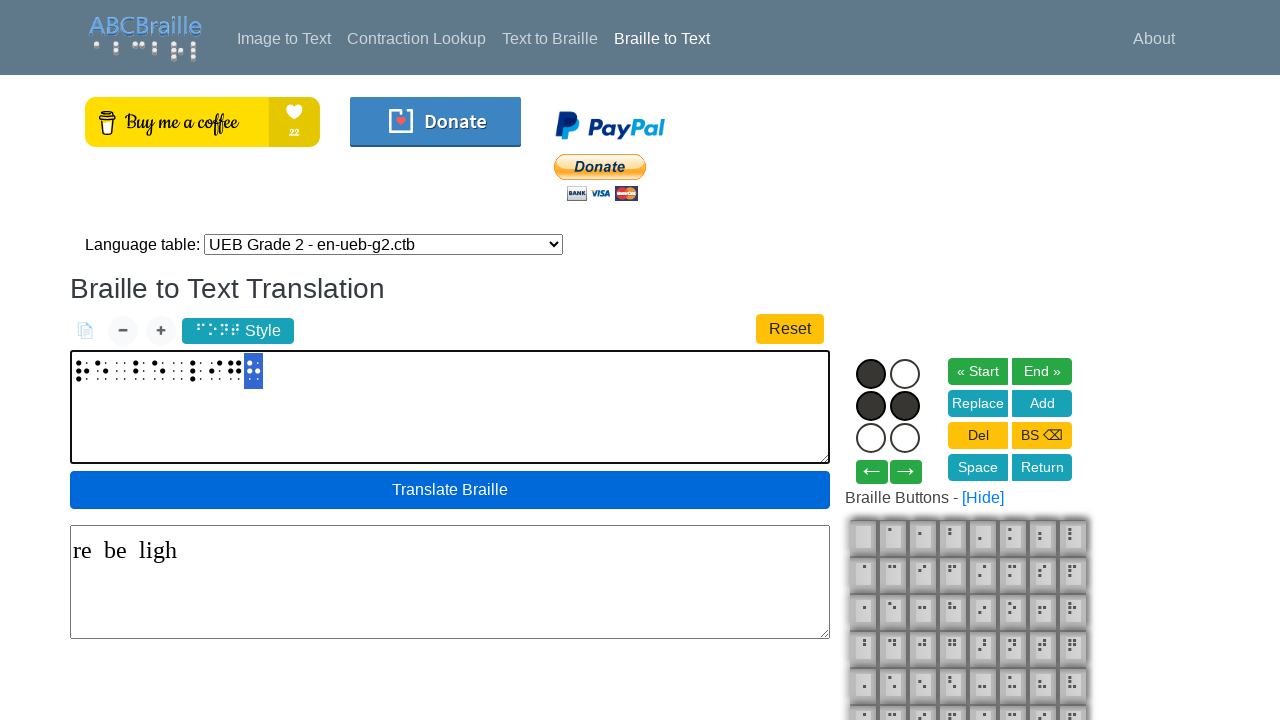

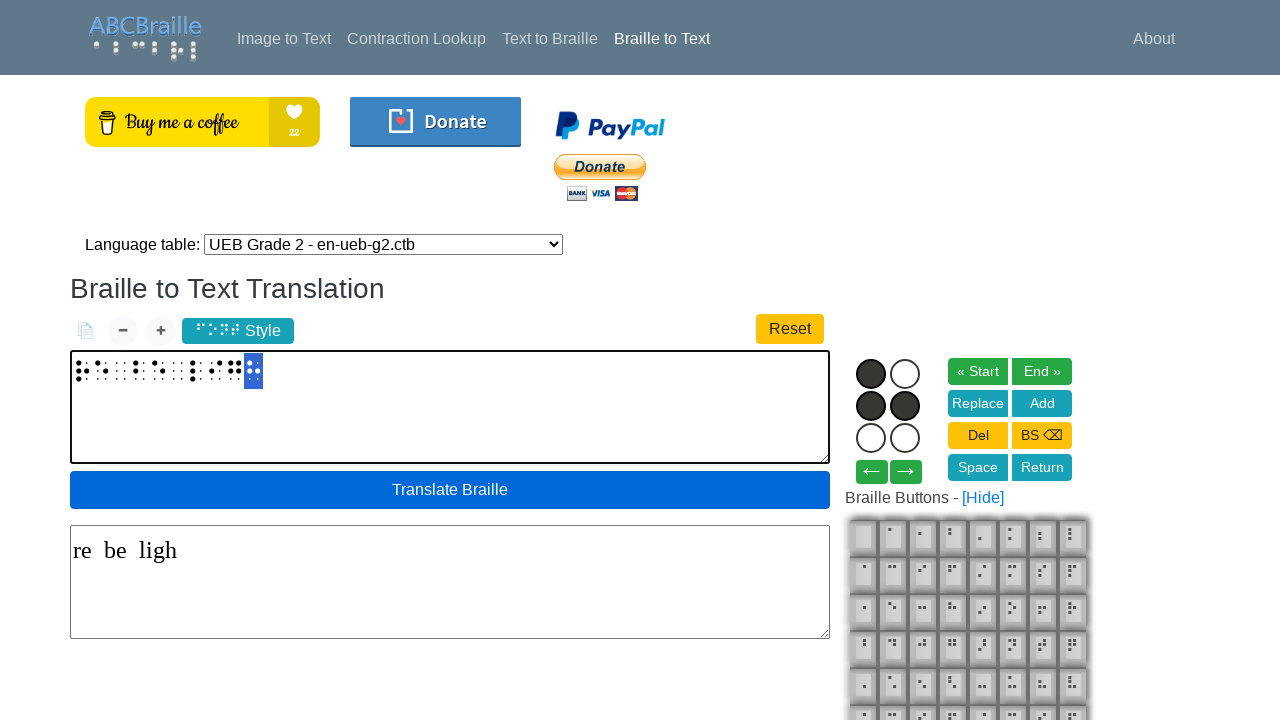